Tests product view functionality by clicking on featured tab and a specific product, then verifying the SKU is displayed correctly

Starting URL: https://test-shop.qa.studio/

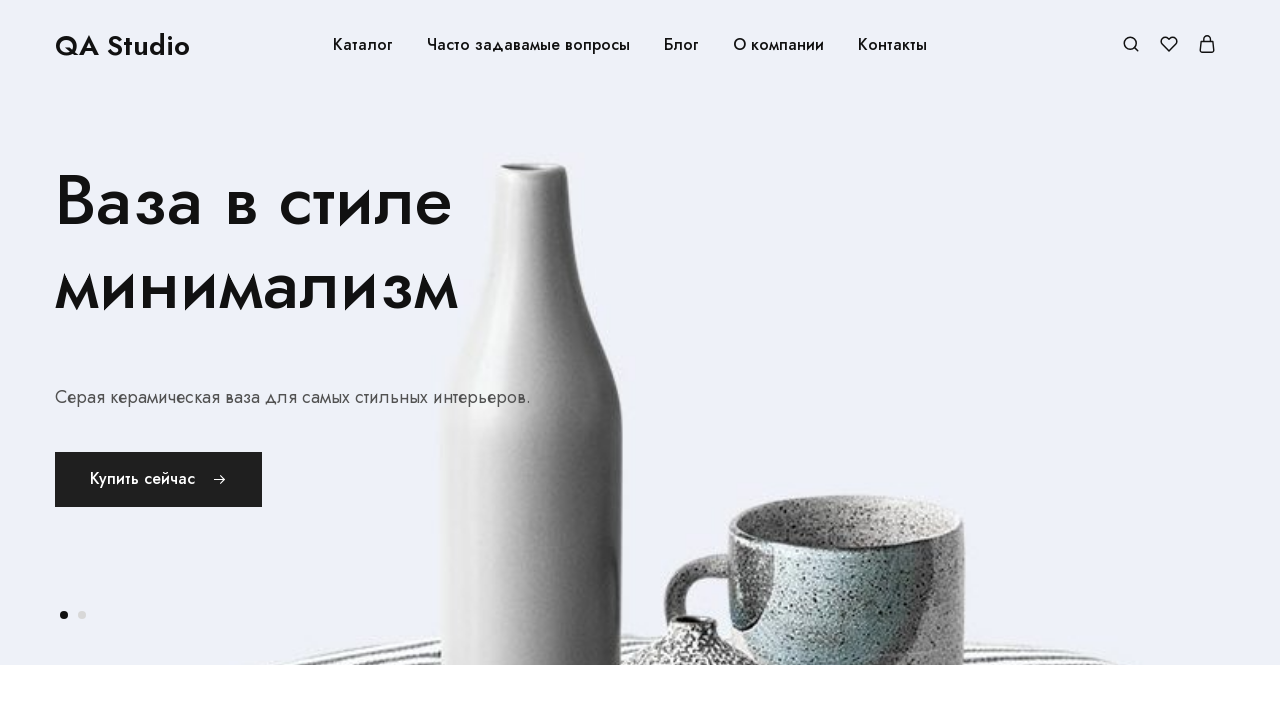

Clicked on the featured/best sellers tab at (270, 360) on [class*='tab-featured']
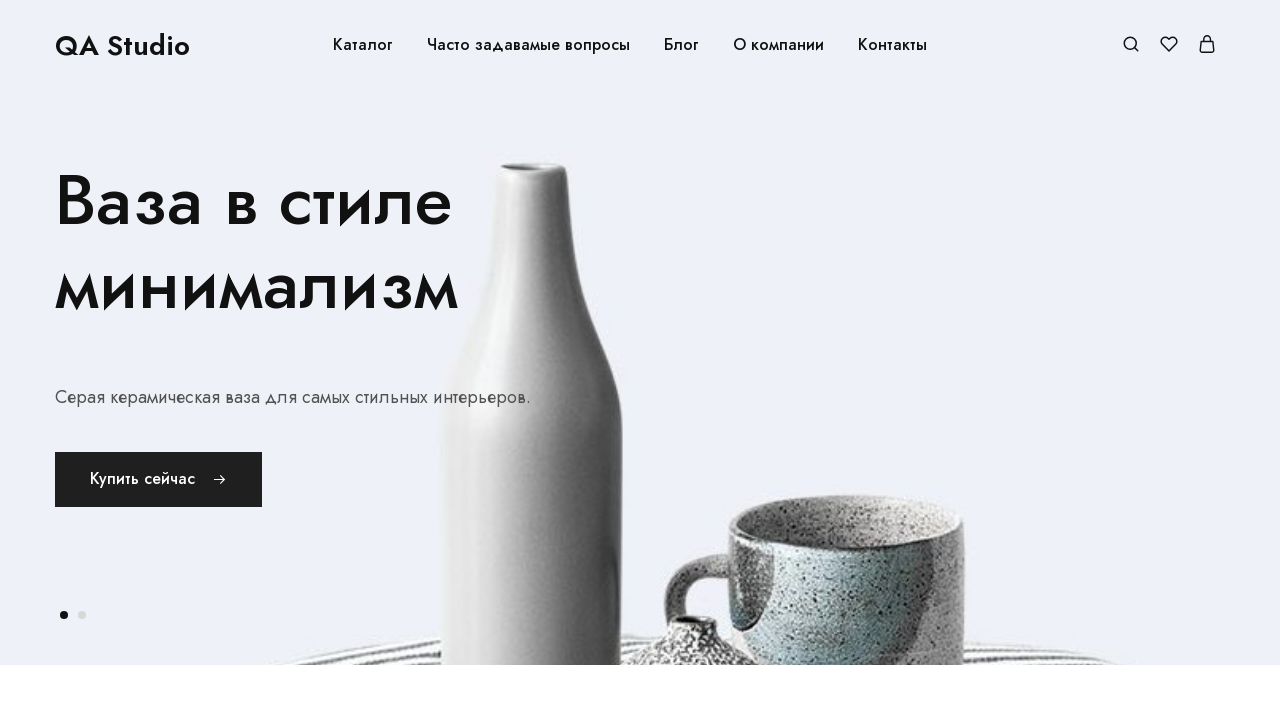

Clicked on the specific product (post-11333) at (490, 361) on [class*="post-11333"]
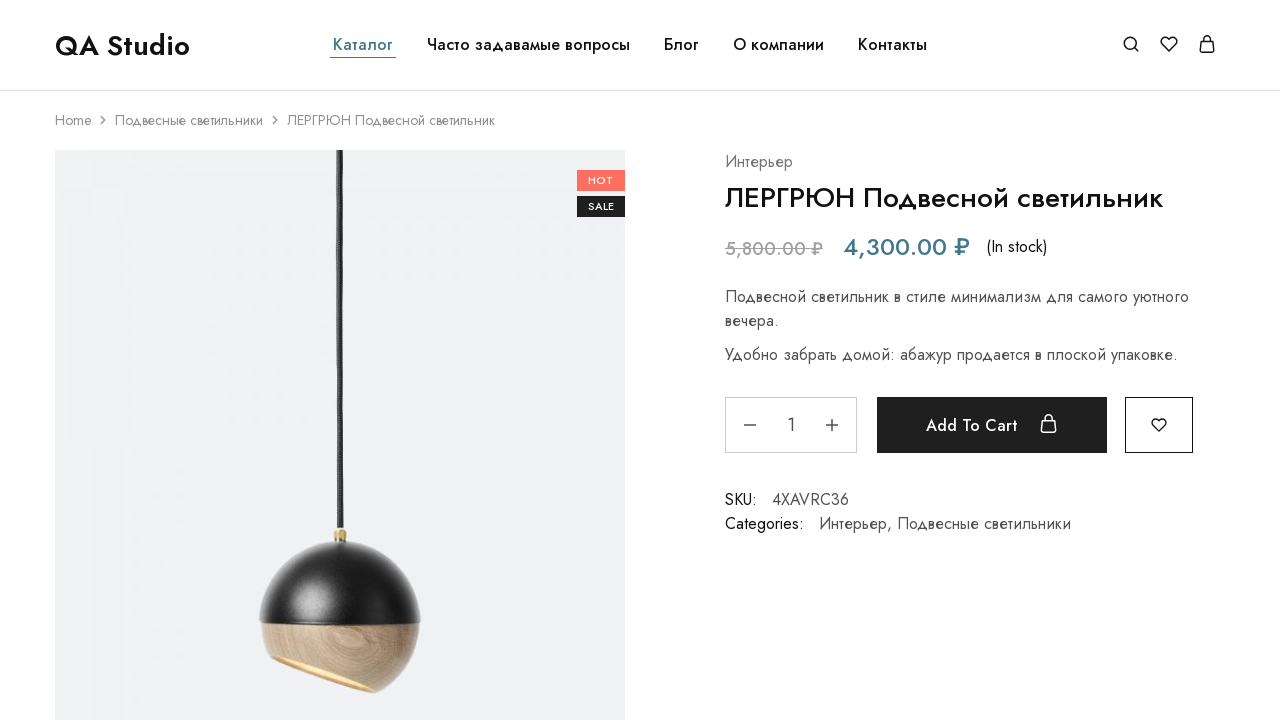

SKU element loaded and became visible
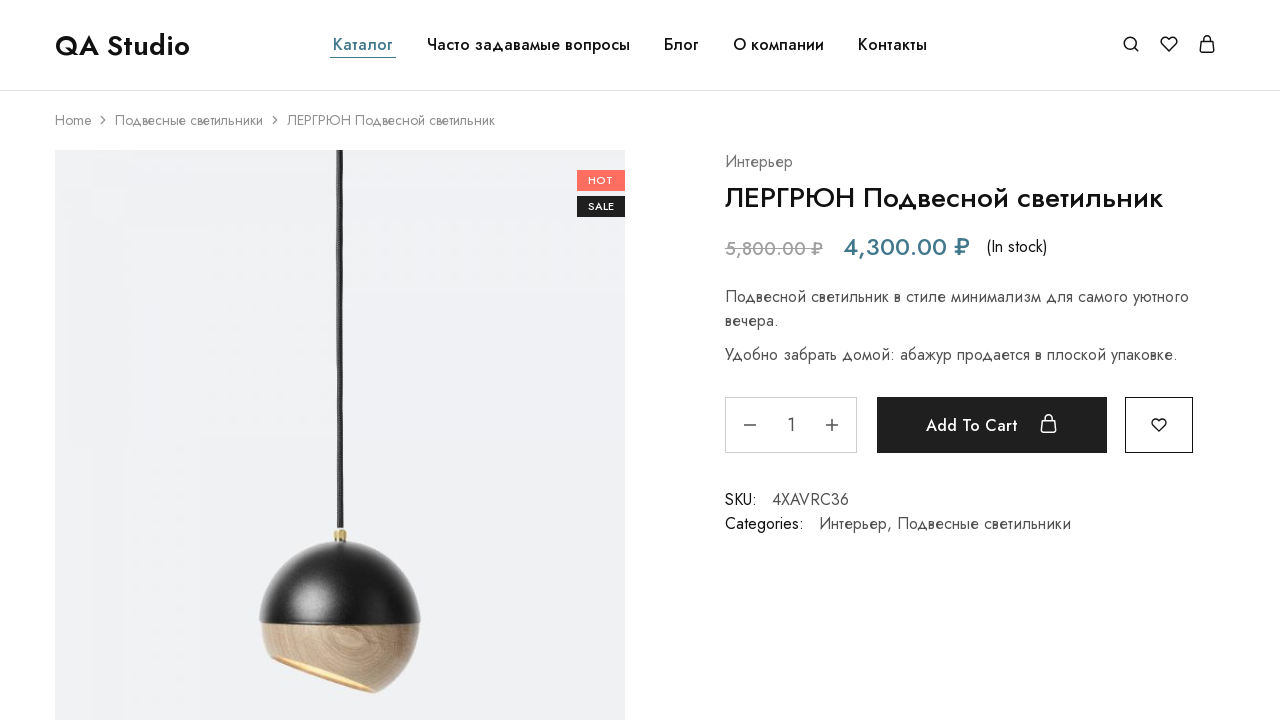

Located the SKU element
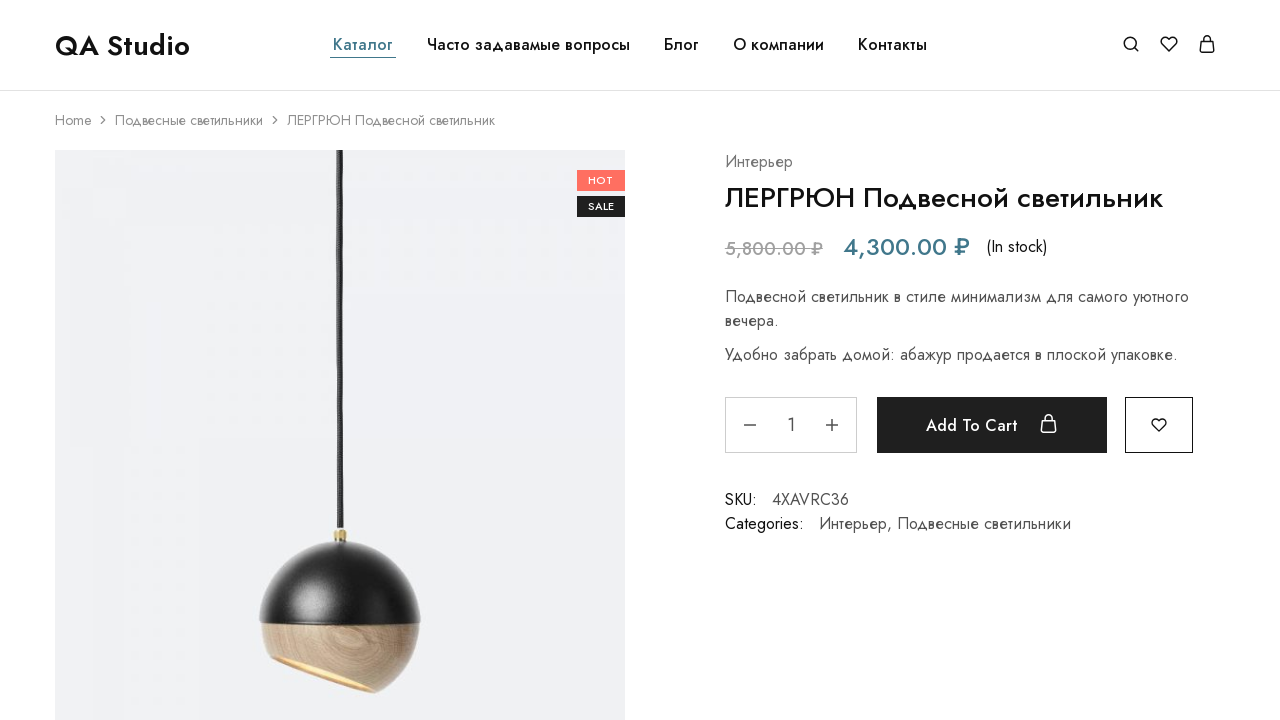

Verified SKU value is '4XAVRC36' - assertion passed
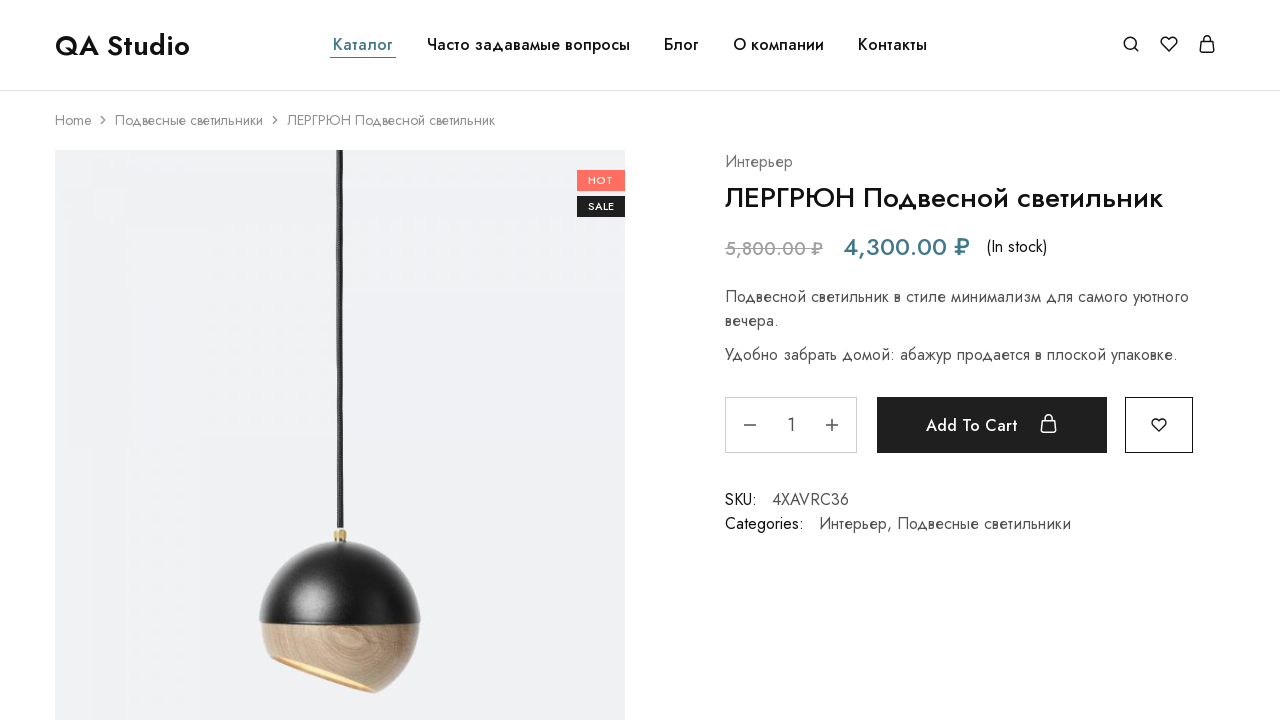

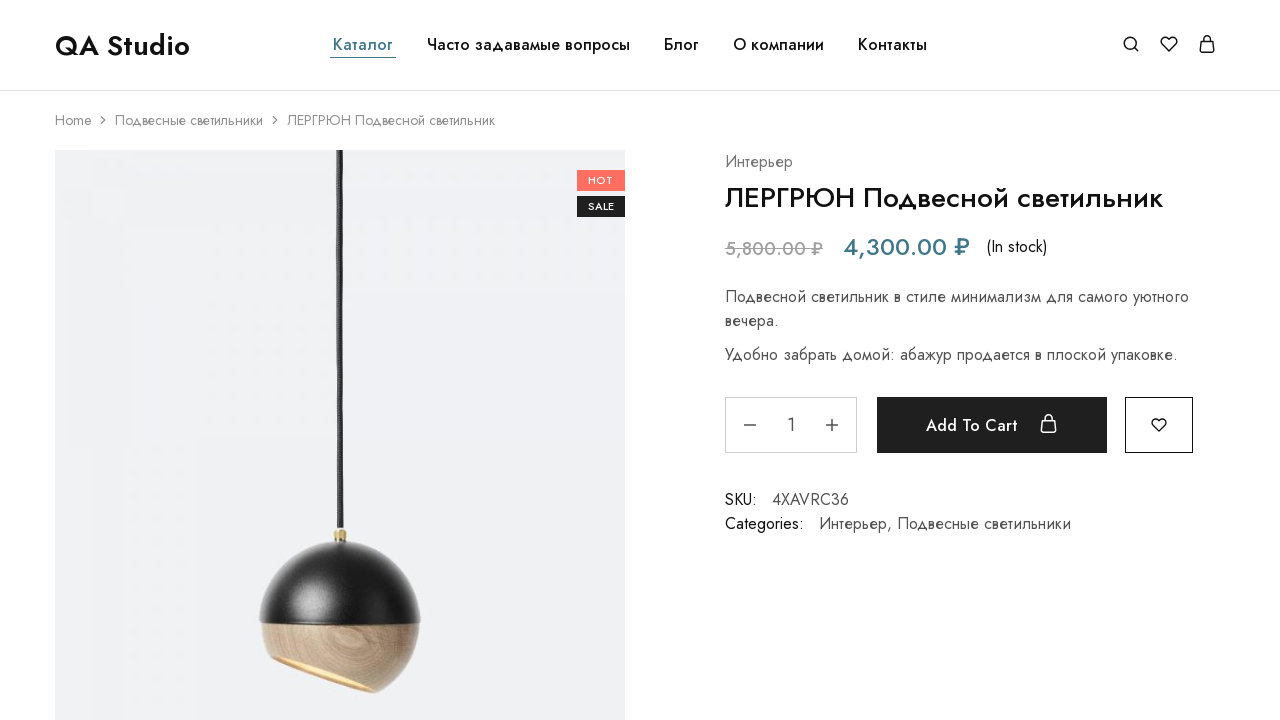